Navigates to GitHub homepage and verifies the page loads successfully by checking that the title is present

Starting URL: https://github.com

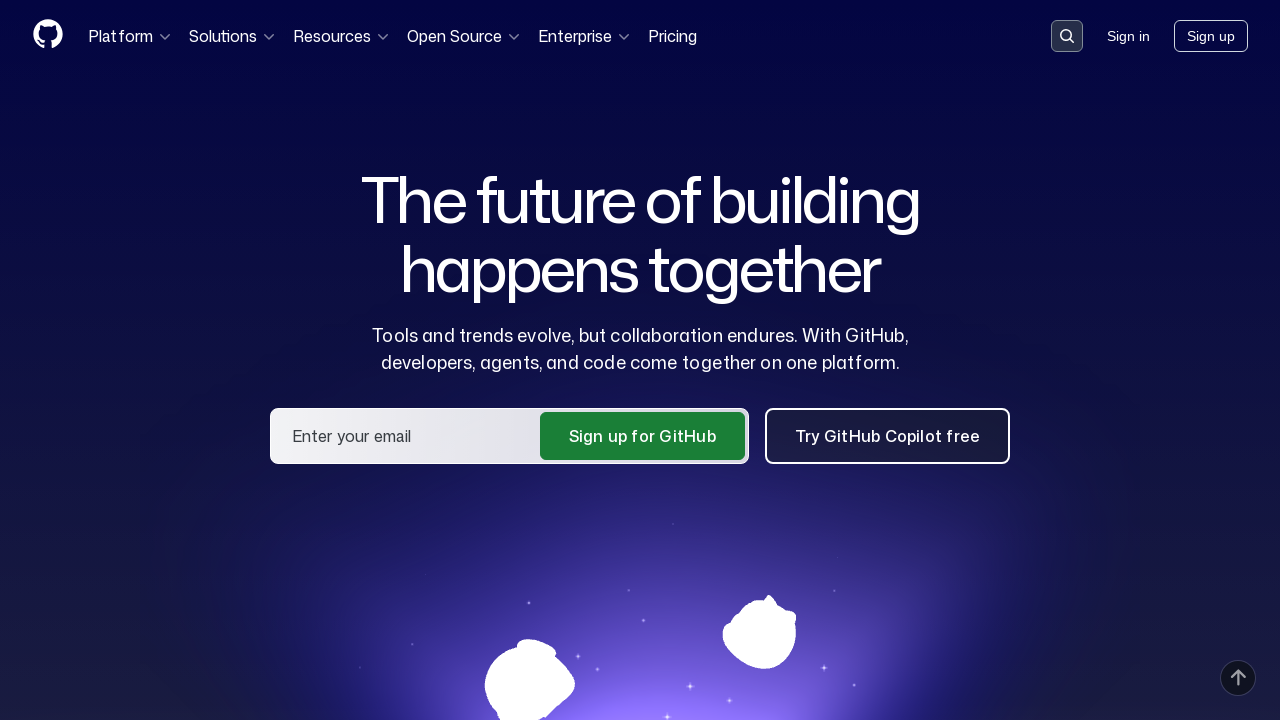

Navigated to GitHub homepage
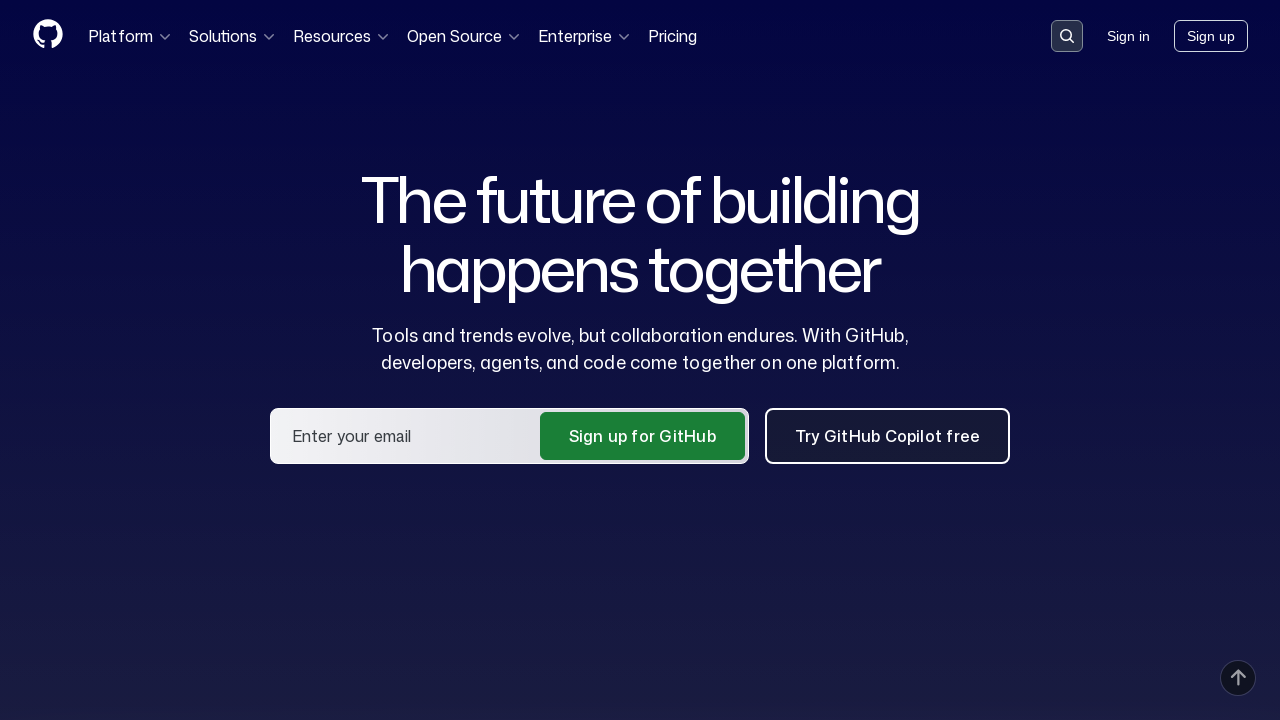

Page loaded and DOM content is ready
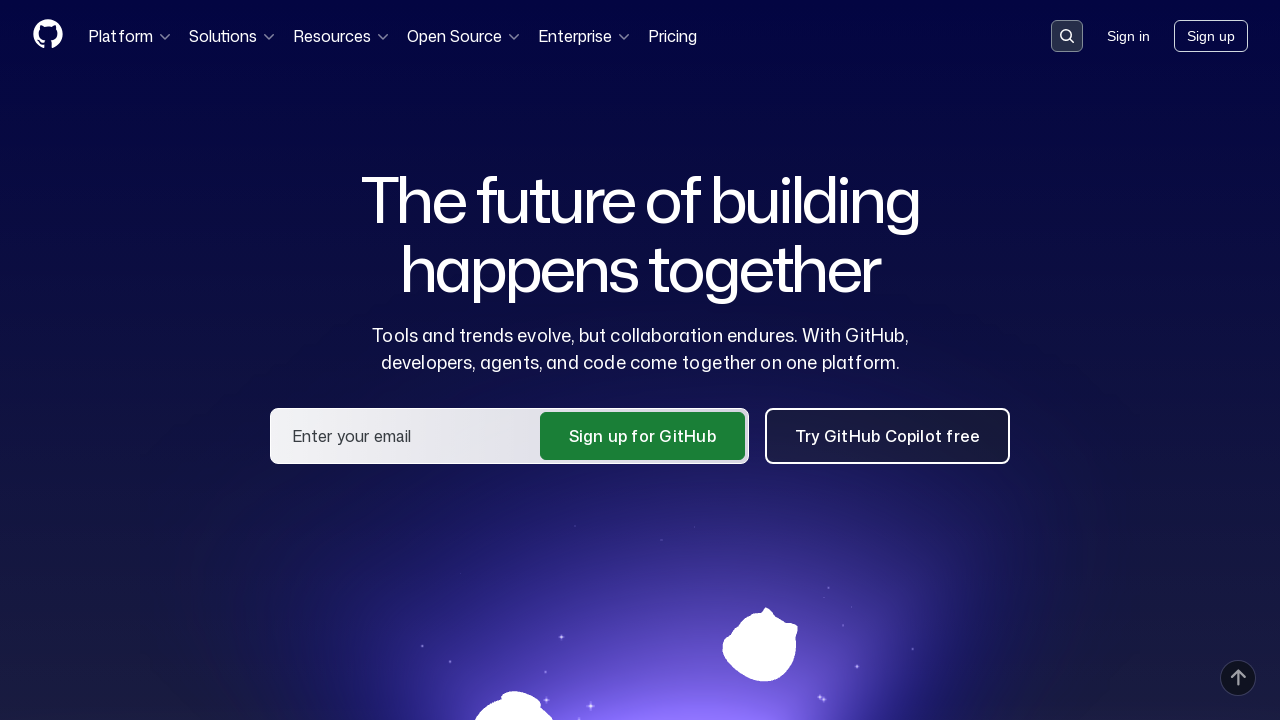

Verified page title contains 'GitHub'
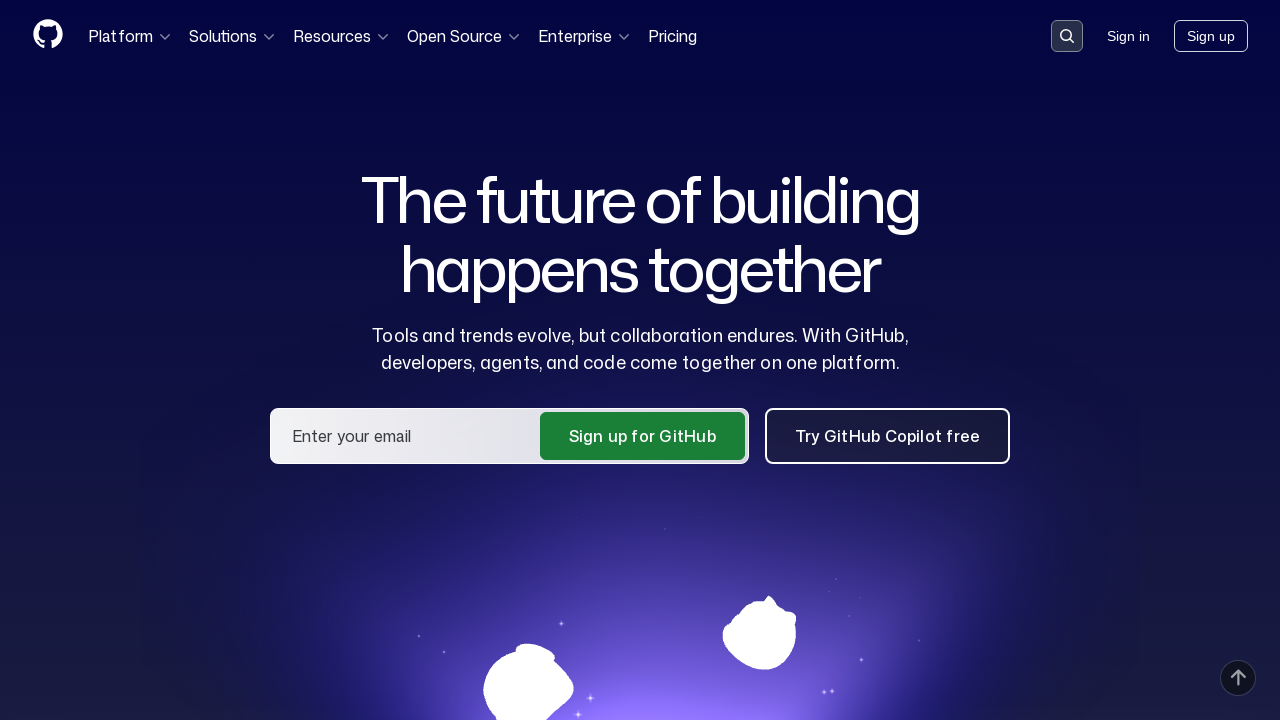

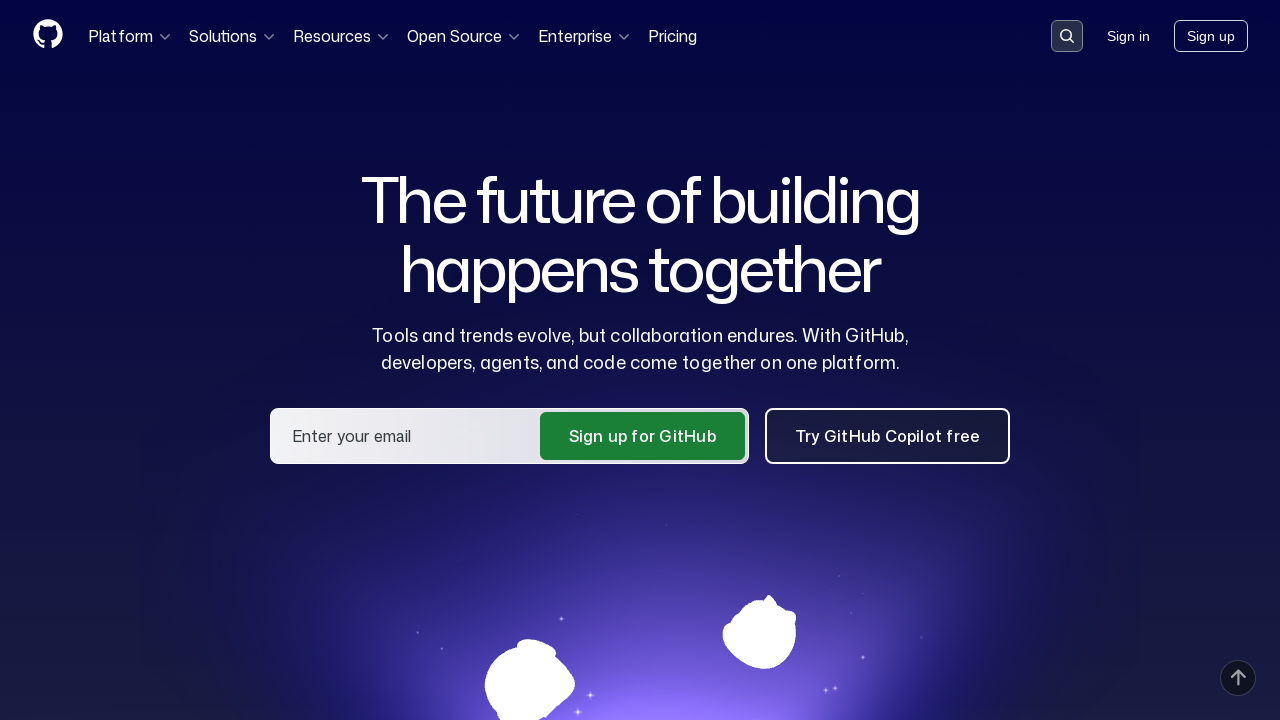